Tests the Contact Us form on automationexercise.com by navigating to the contact page, filling in name, email, subject, and message fields with generated data, and submitting the form to verify successful submission.

Starting URL: https://automationexercise.com

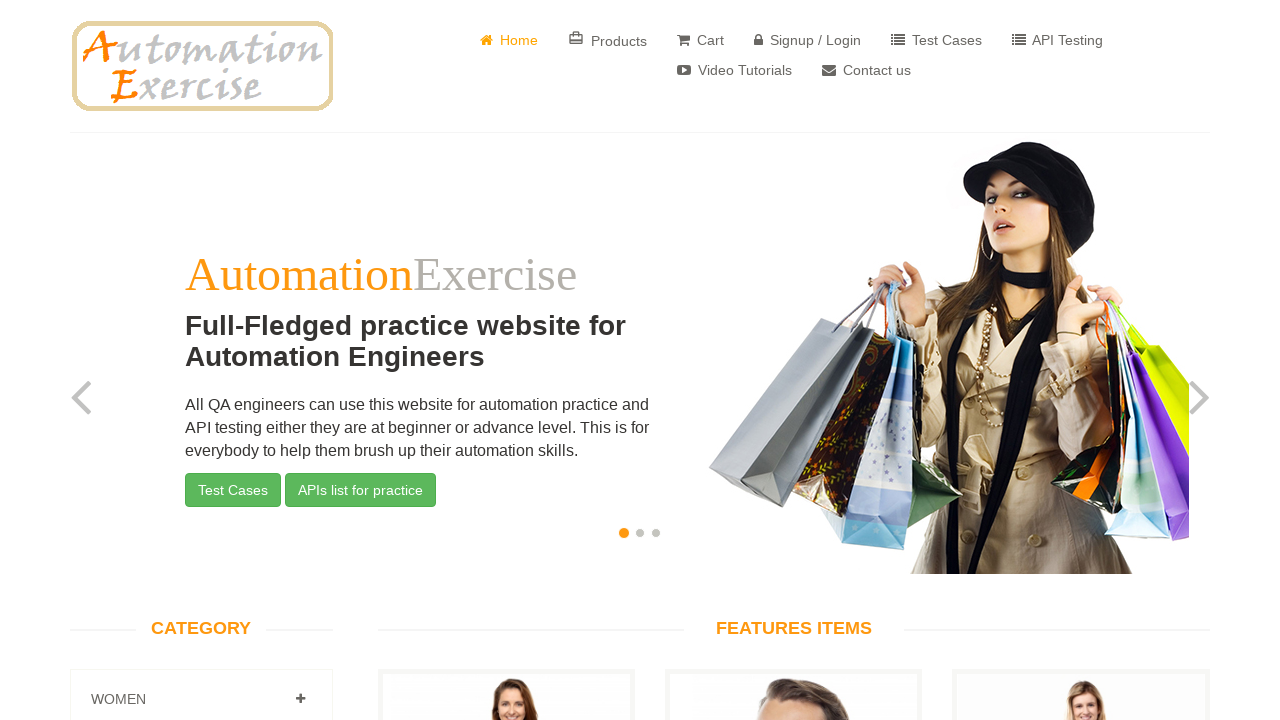

Clicked on Contact Us link at (866, 70) on text=Contact us
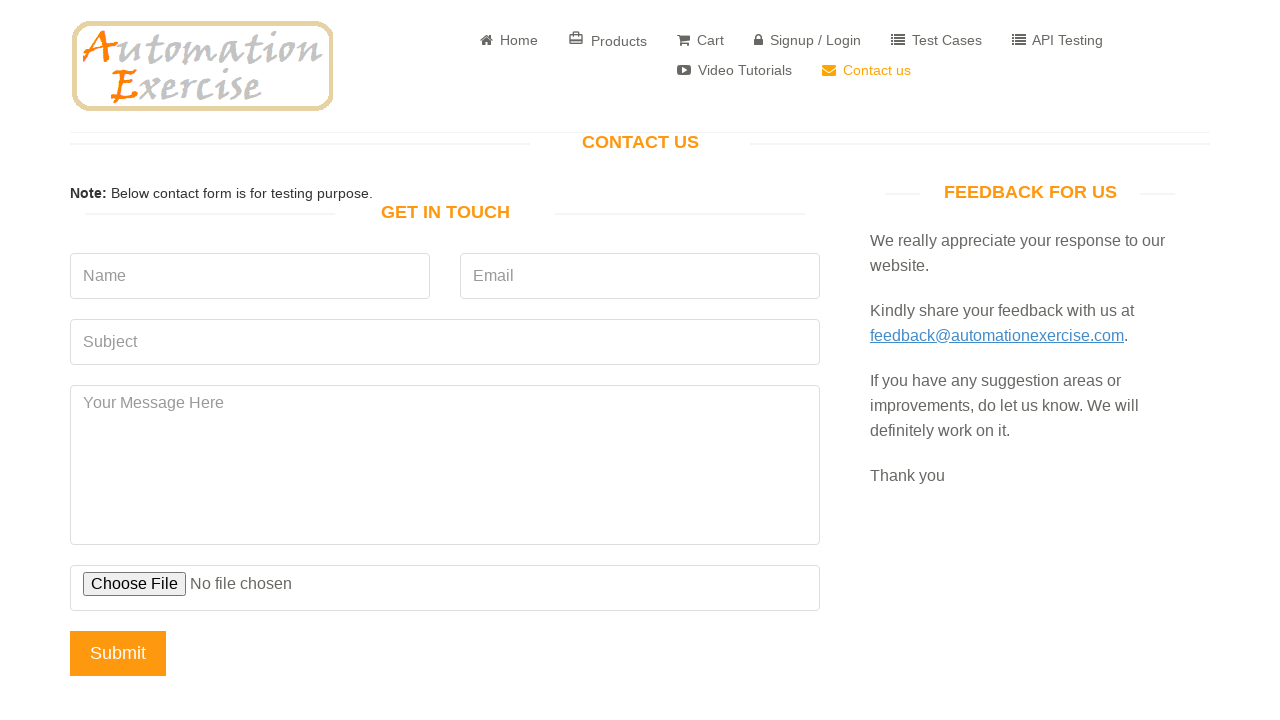

Contact form loaded successfully
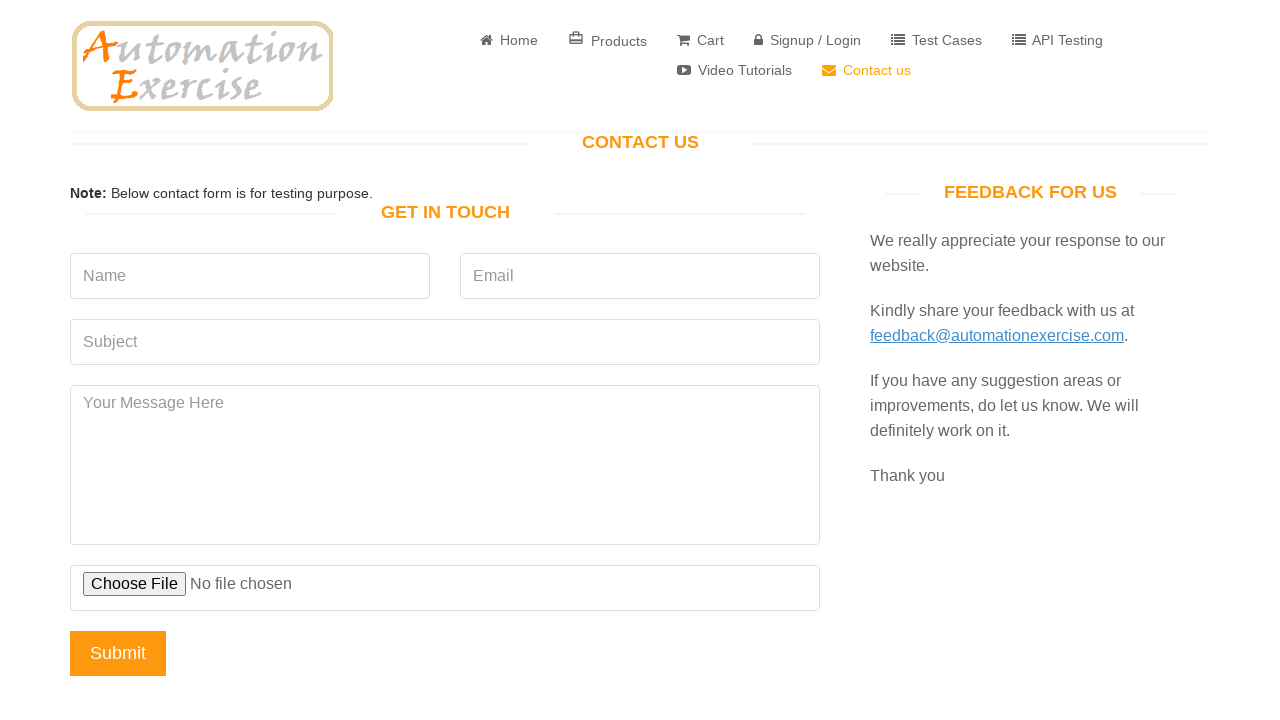

Filled name field with 'John Richardson' on input[name='name']
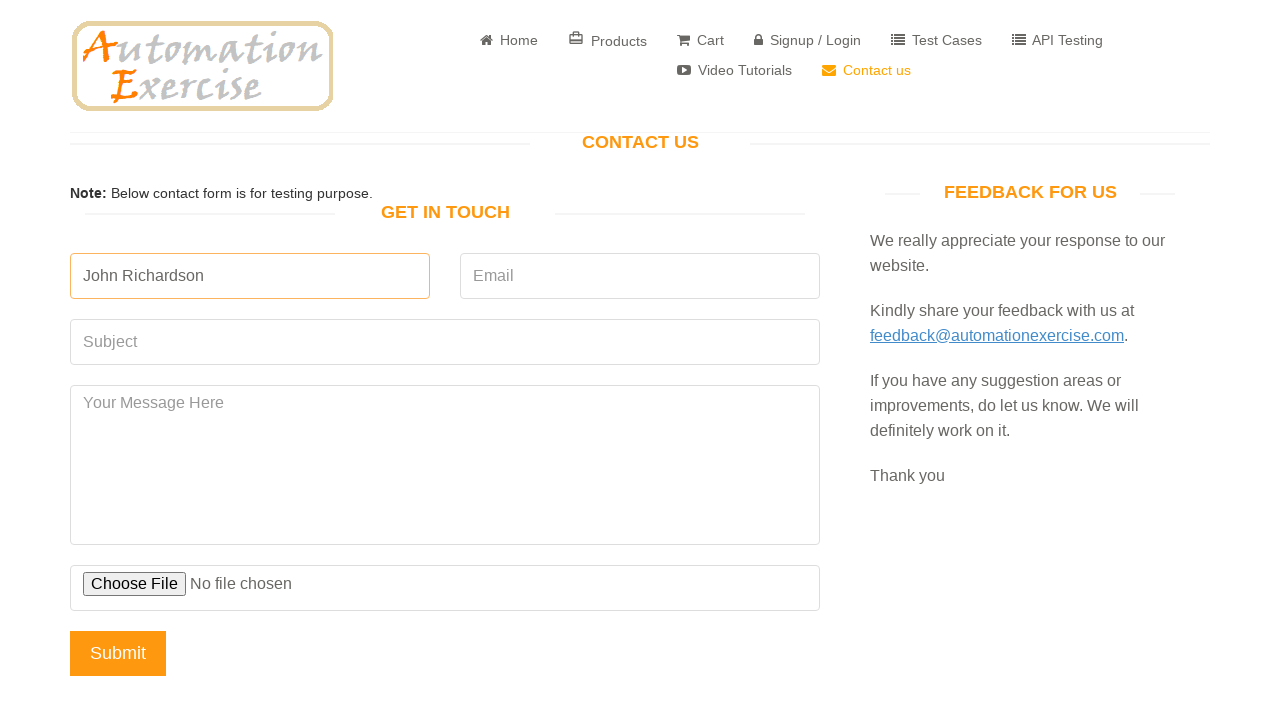

Filled email field with 'john.richardson847@example.com' on input[name='email']
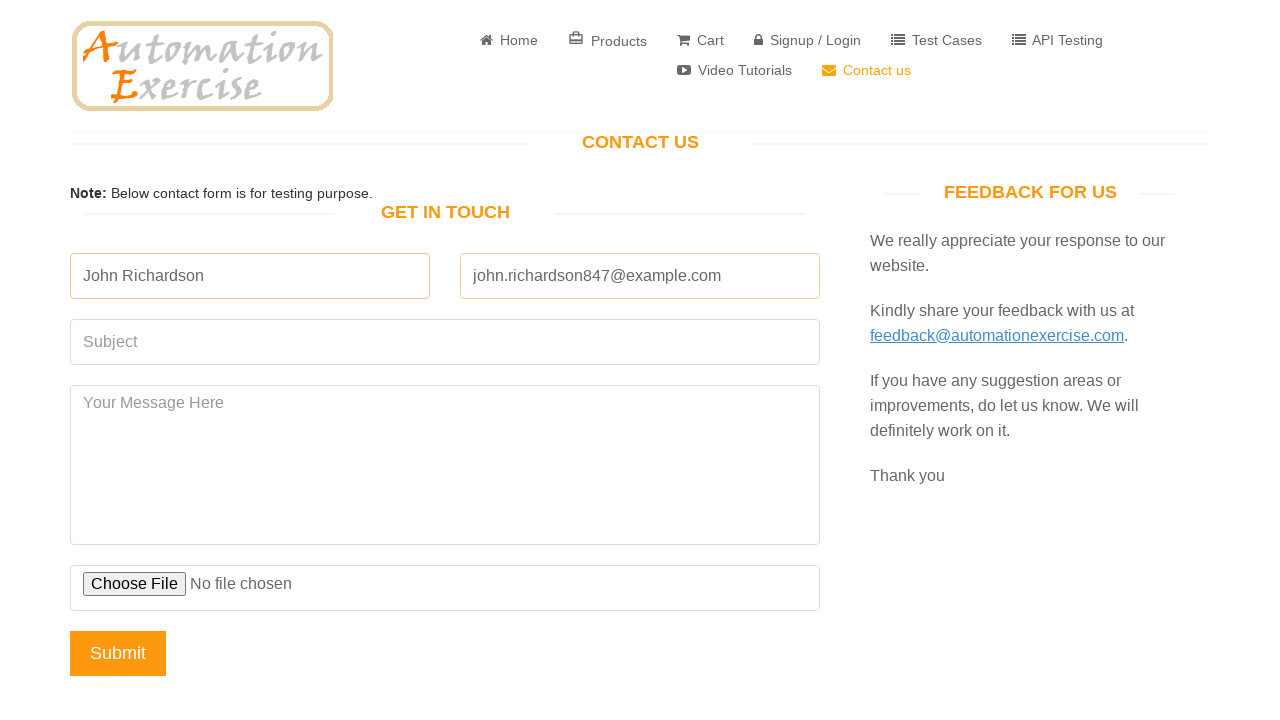

Filled subject field with 'Product Inquiry Question' on input[name='subject']
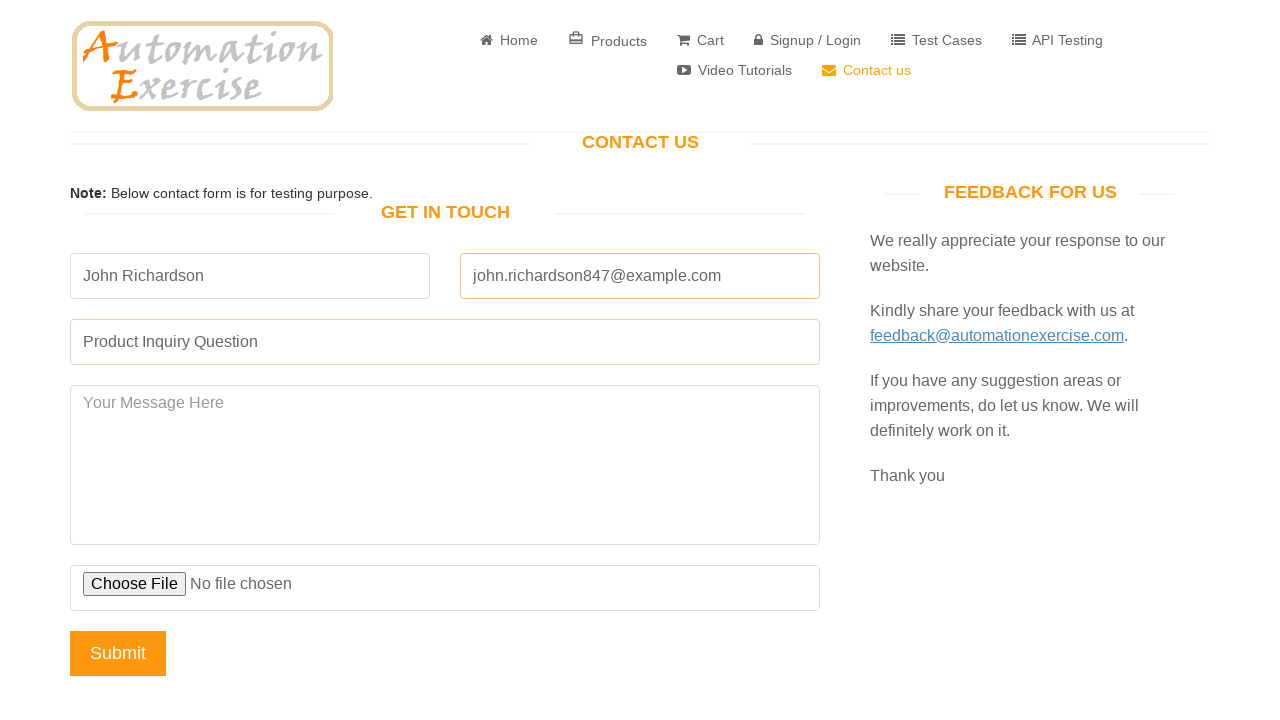

Filled message field with product inquiry text on textarea[name='message']
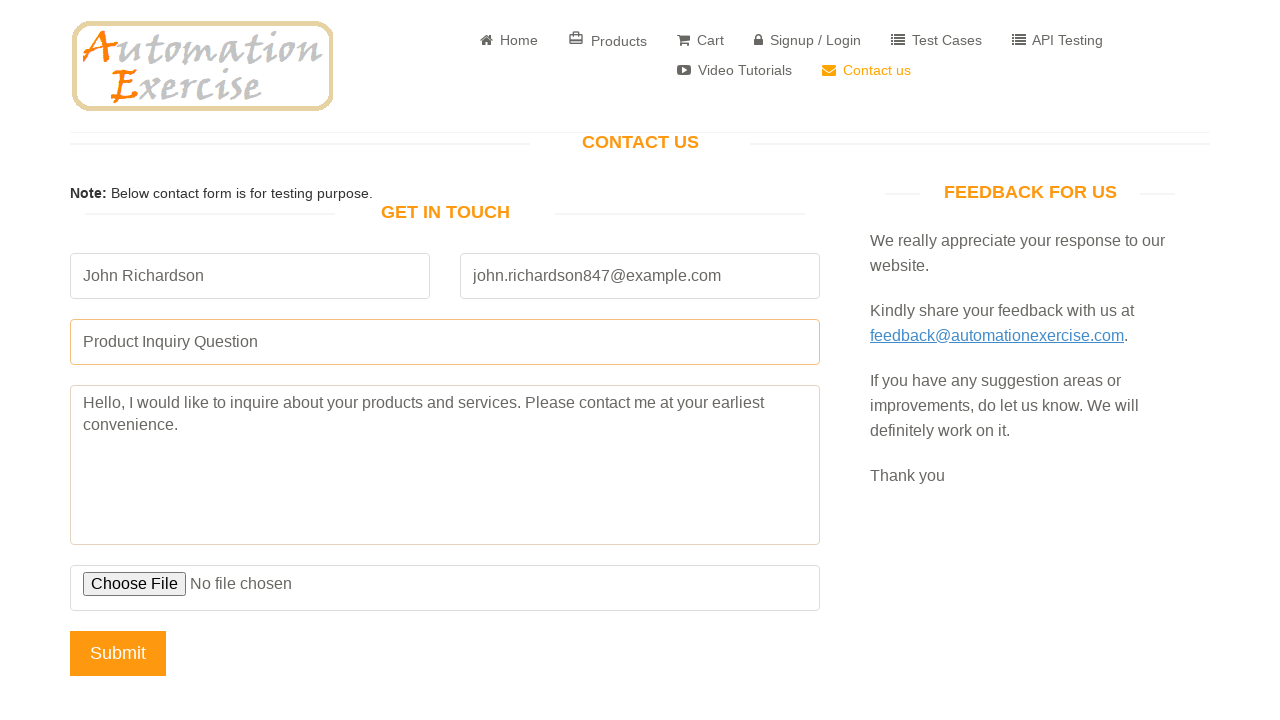

Set up dialog handler to accept alerts
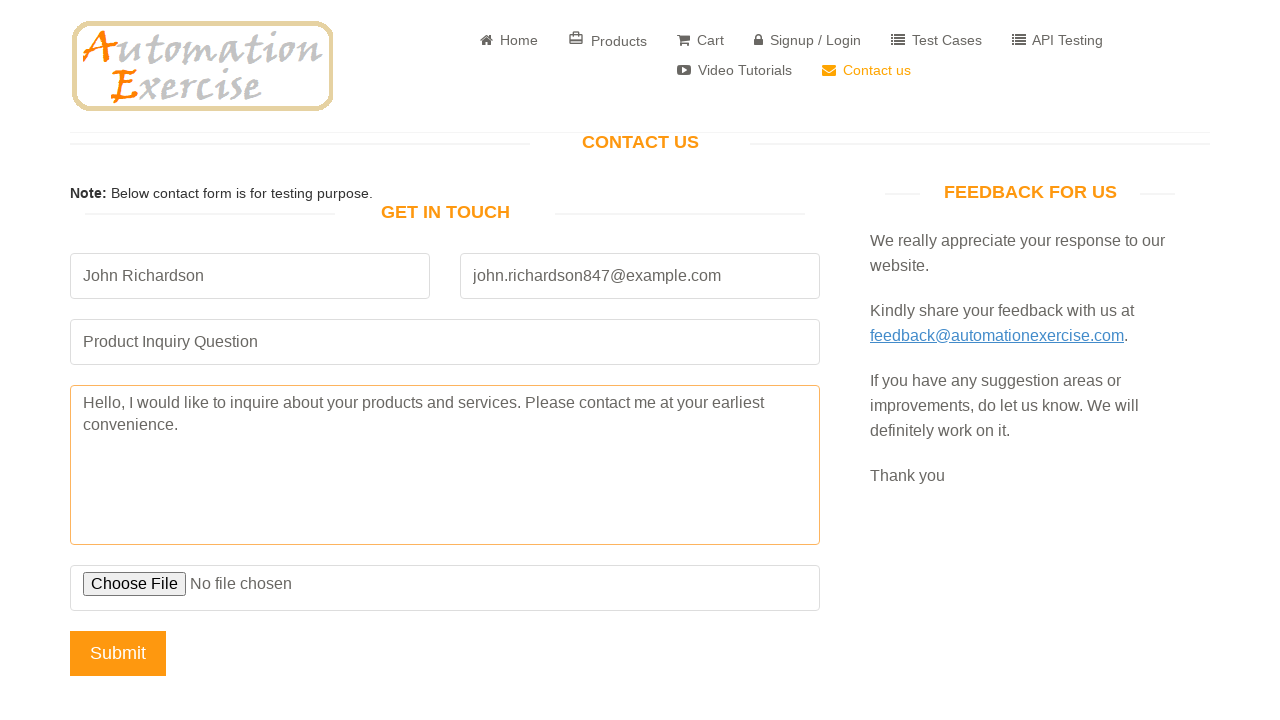

Clicked submit button to send contact form at (118, 653) on input[name='submit']
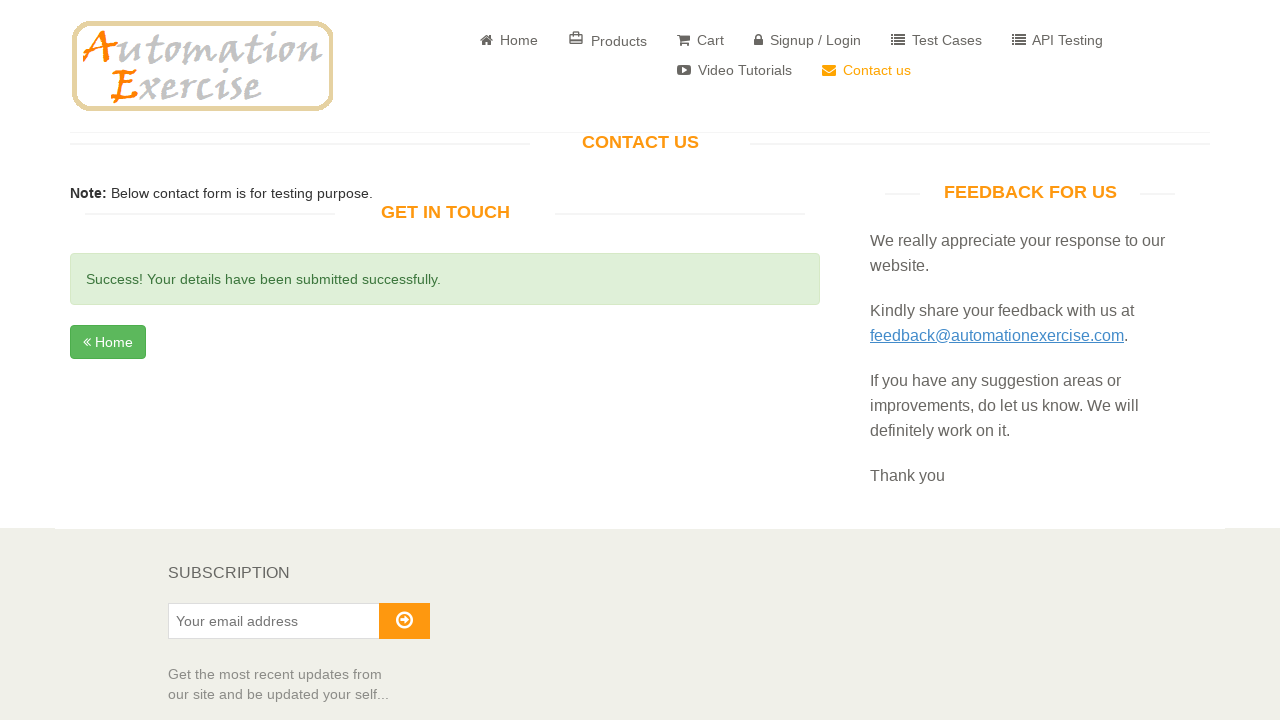

Success message displayed - form submitted successfully
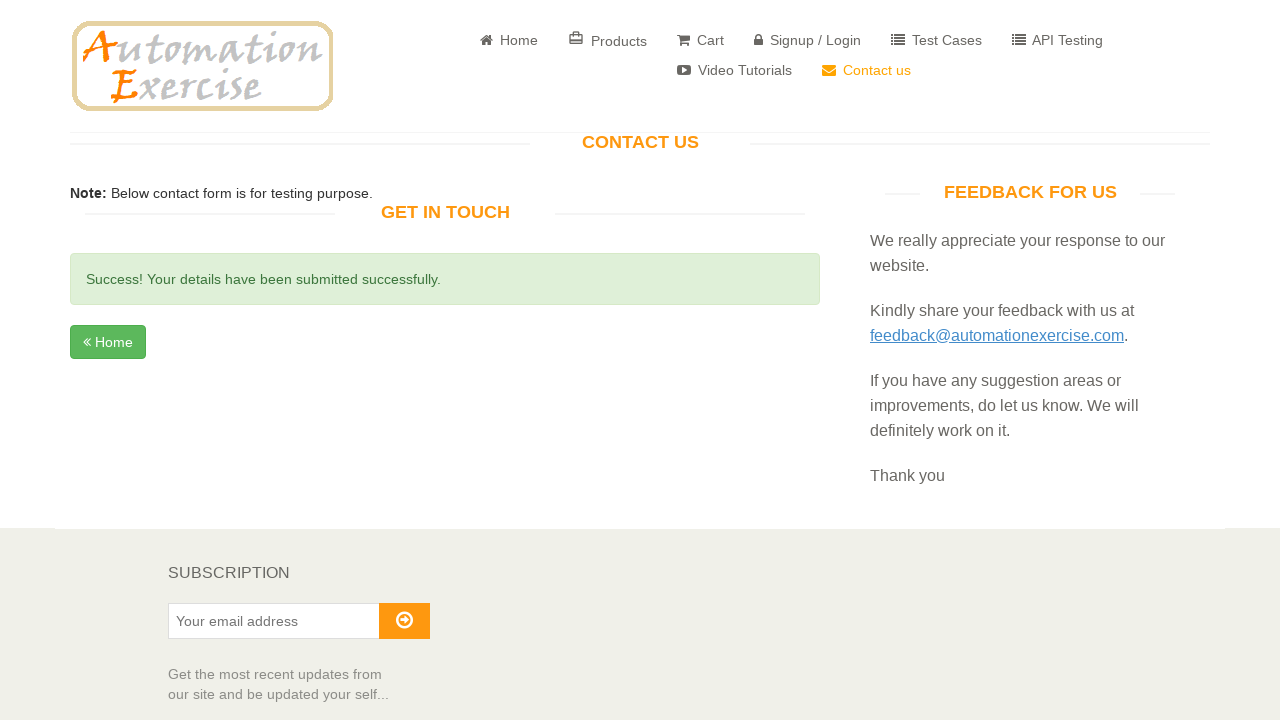

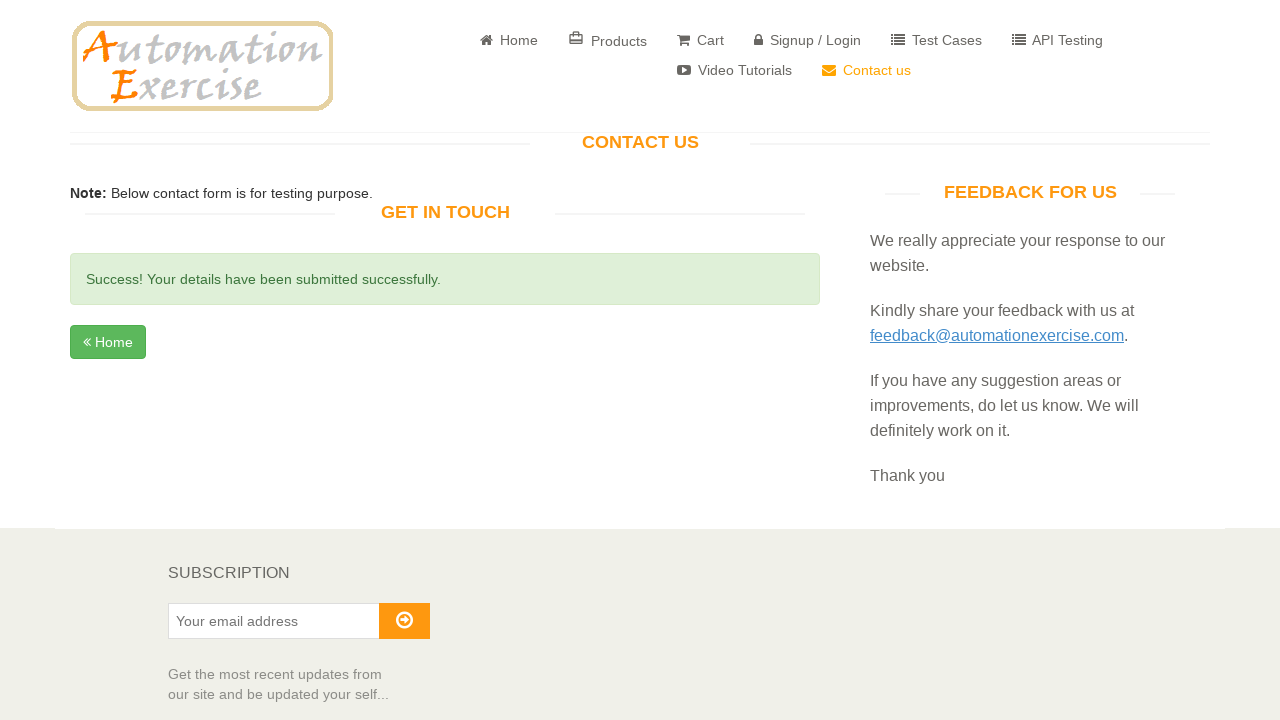